Tests filtering to display only active (non-completed) items

Starting URL: https://demo.playwright.dev/todomvc

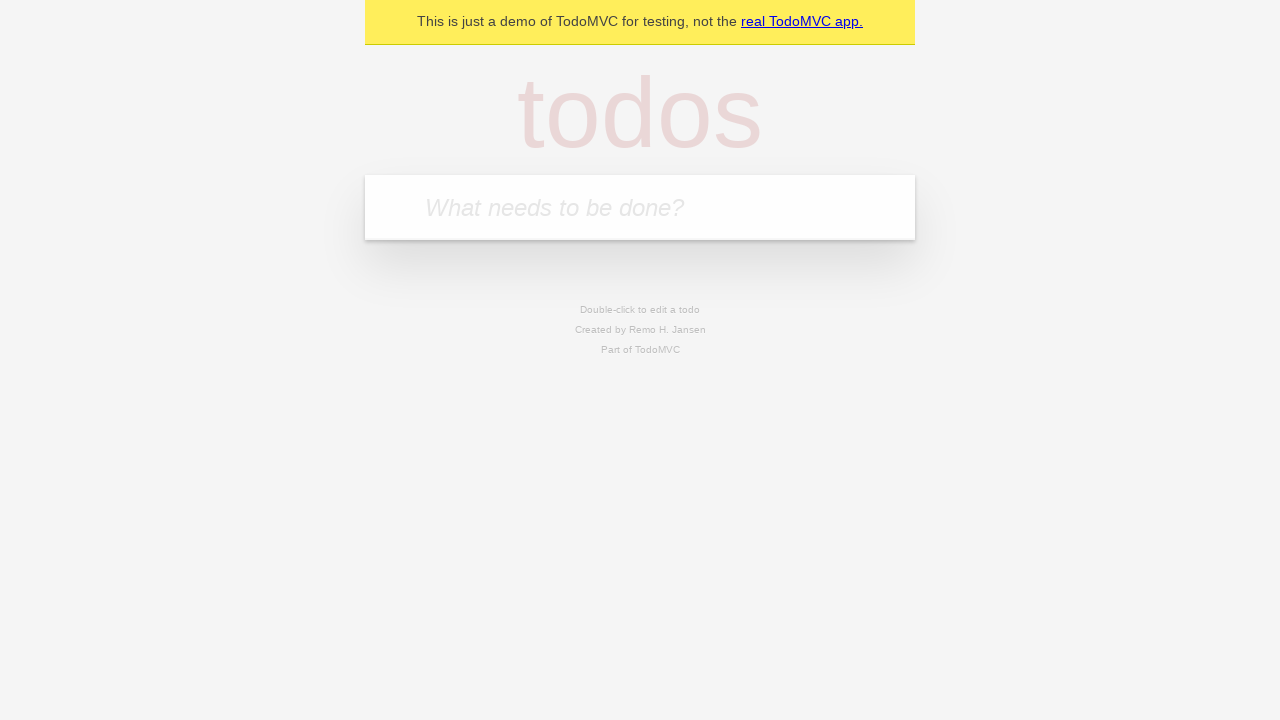

Filled todo input with 'buy some cheese' on internal:attr=[placeholder="What needs to be done?"i]
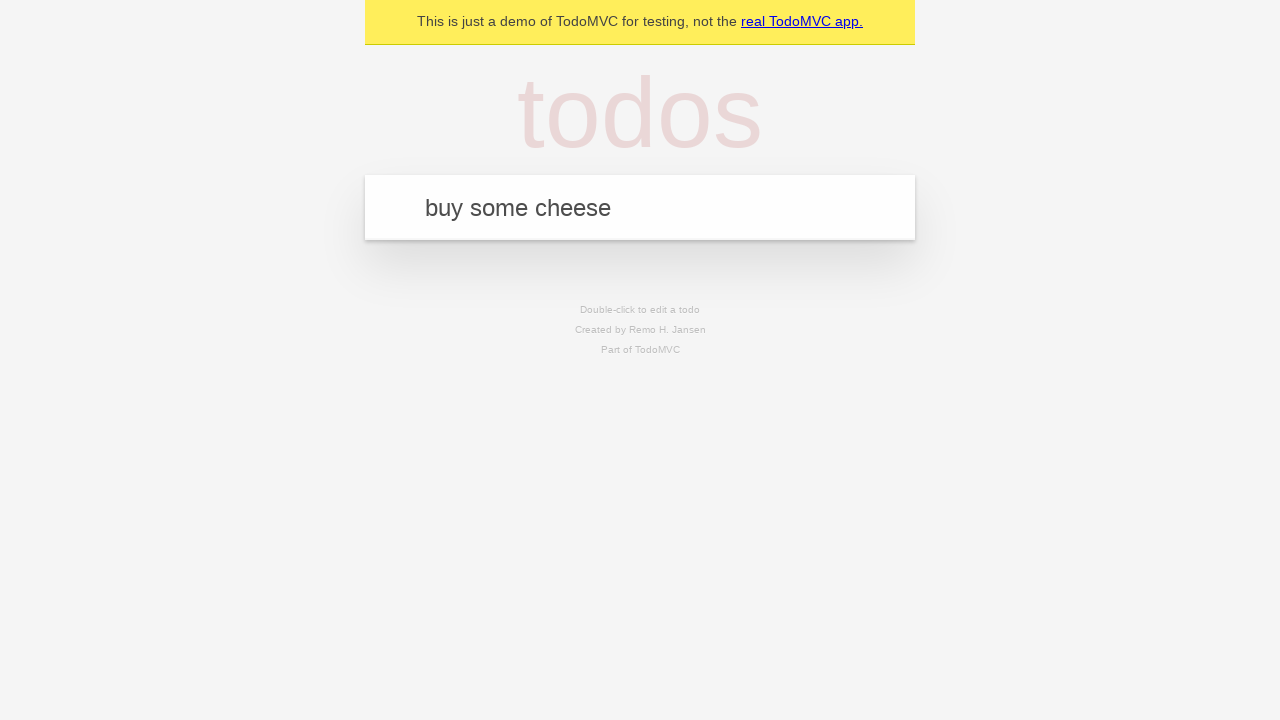

Pressed Enter to add todo 'buy some cheese' on internal:attr=[placeholder="What needs to be done?"i]
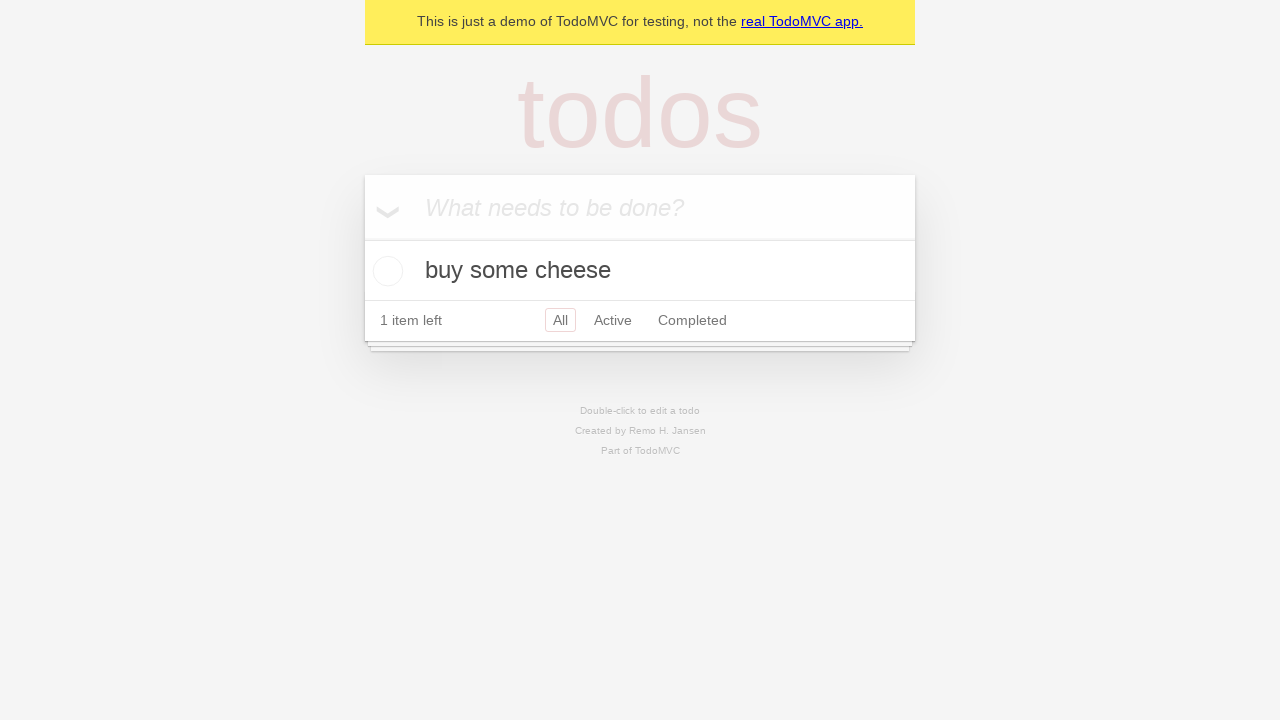

Filled todo input with 'feed the cat' on internal:attr=[placeholder="What needs to be done?"i]
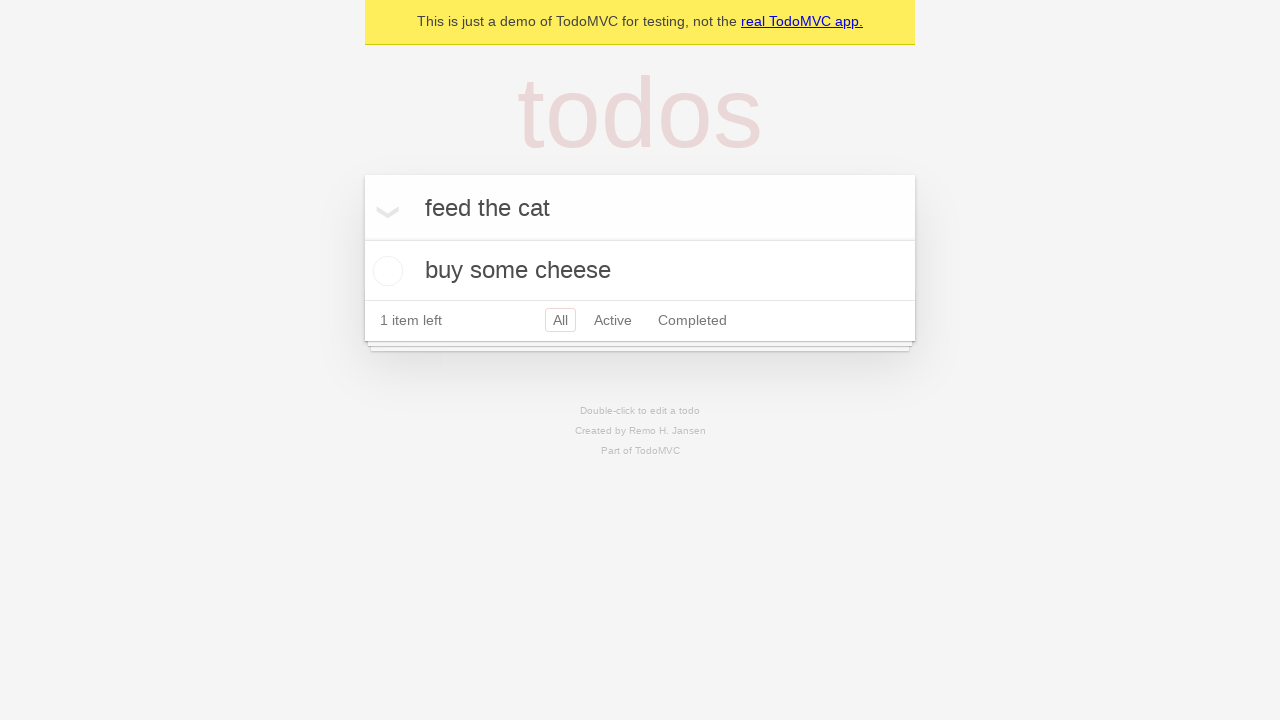

Pressed Enter to add todo 'feed the cat' on internal:attr=[placeholder="What needs to be done?"i]
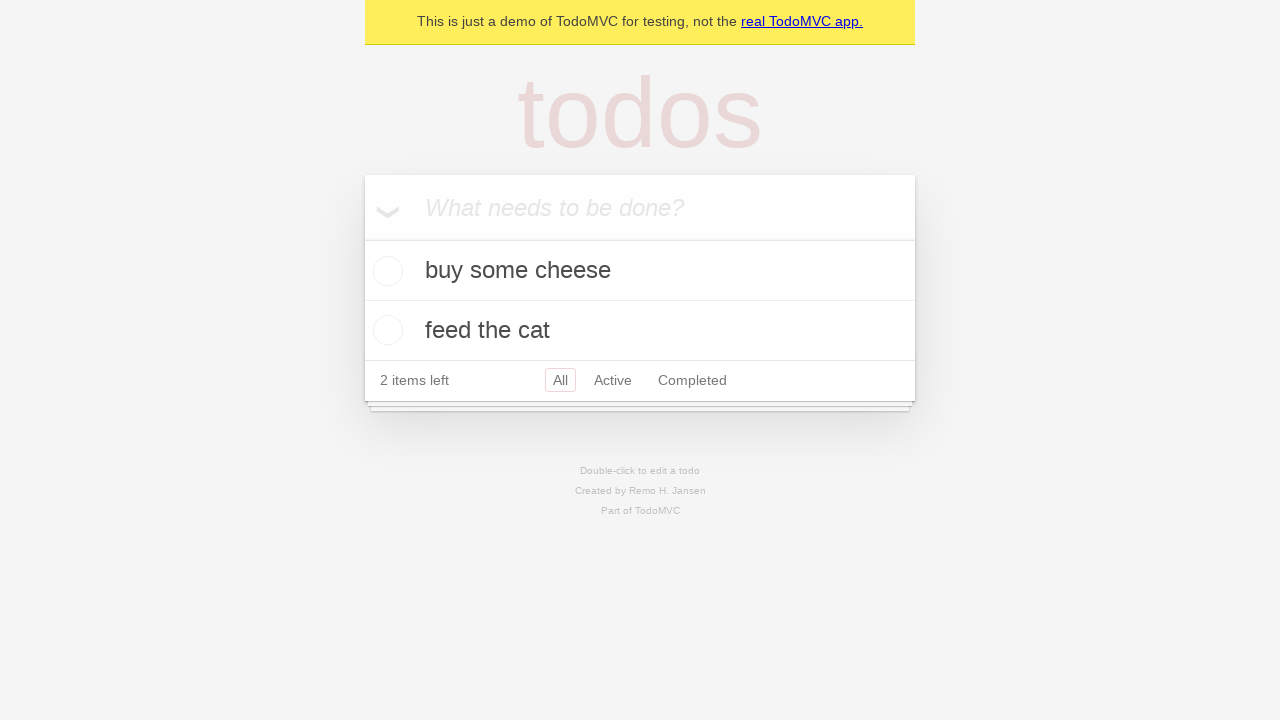

Filled todo input with 'book a doctors appointment' on internal:attr=[placeholder="What needs to be done?"i]
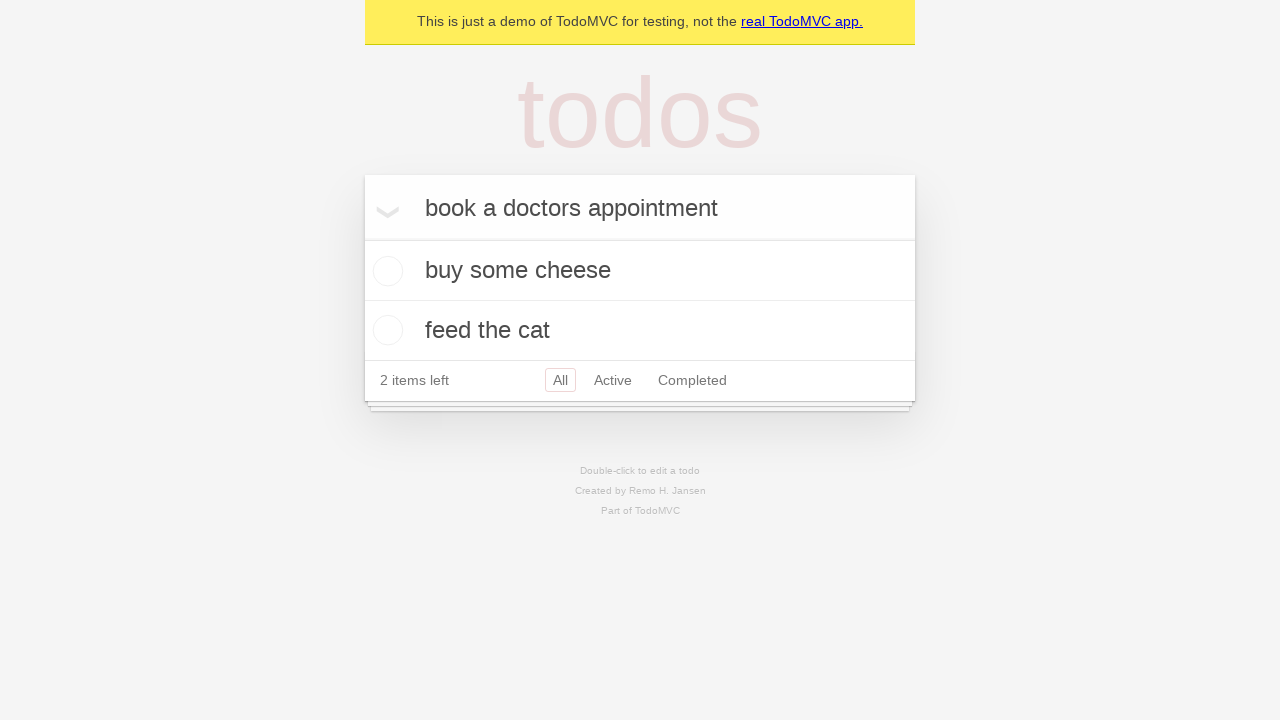

Pressed Enter to add todo 'book a doctors appointment' on internal:attr=[placeholder="What needs to be done?"i]
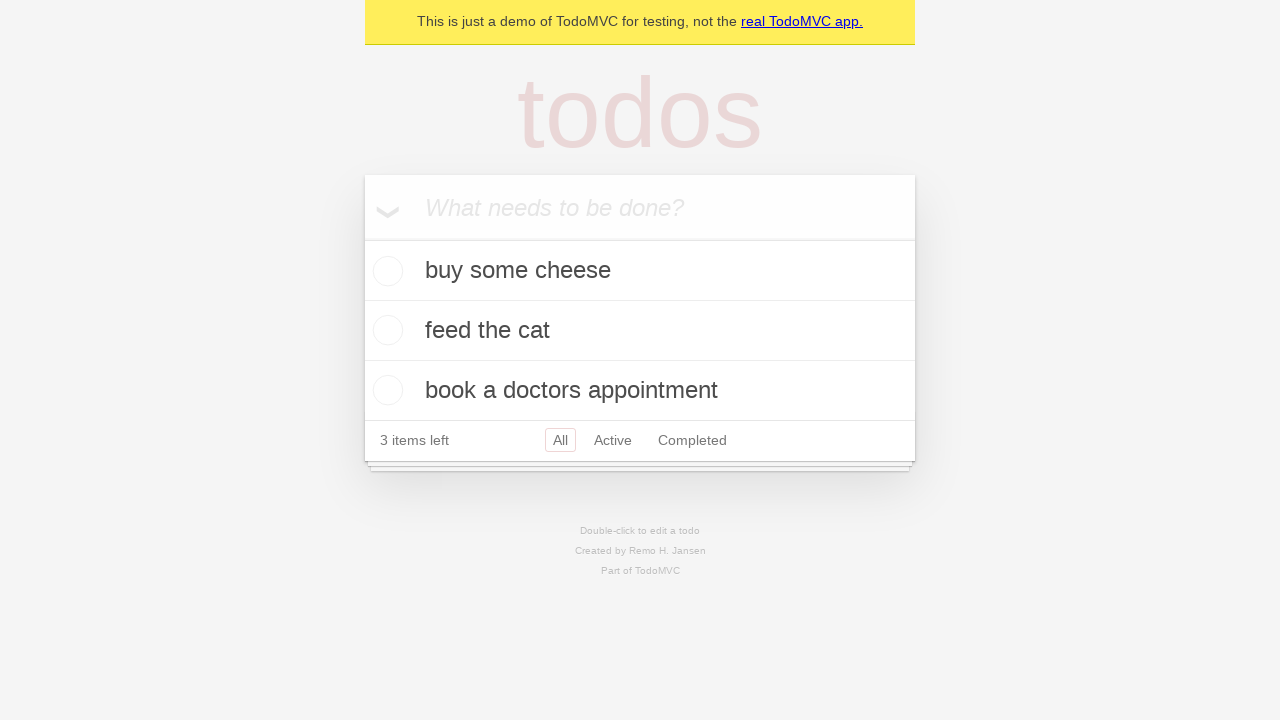

Checked the checkbox on the second todo item to mark it as complete at (385, 330) on internal:testid=[data-testid="todo-item"s] >> nth=1 >> internal:role=checkbox
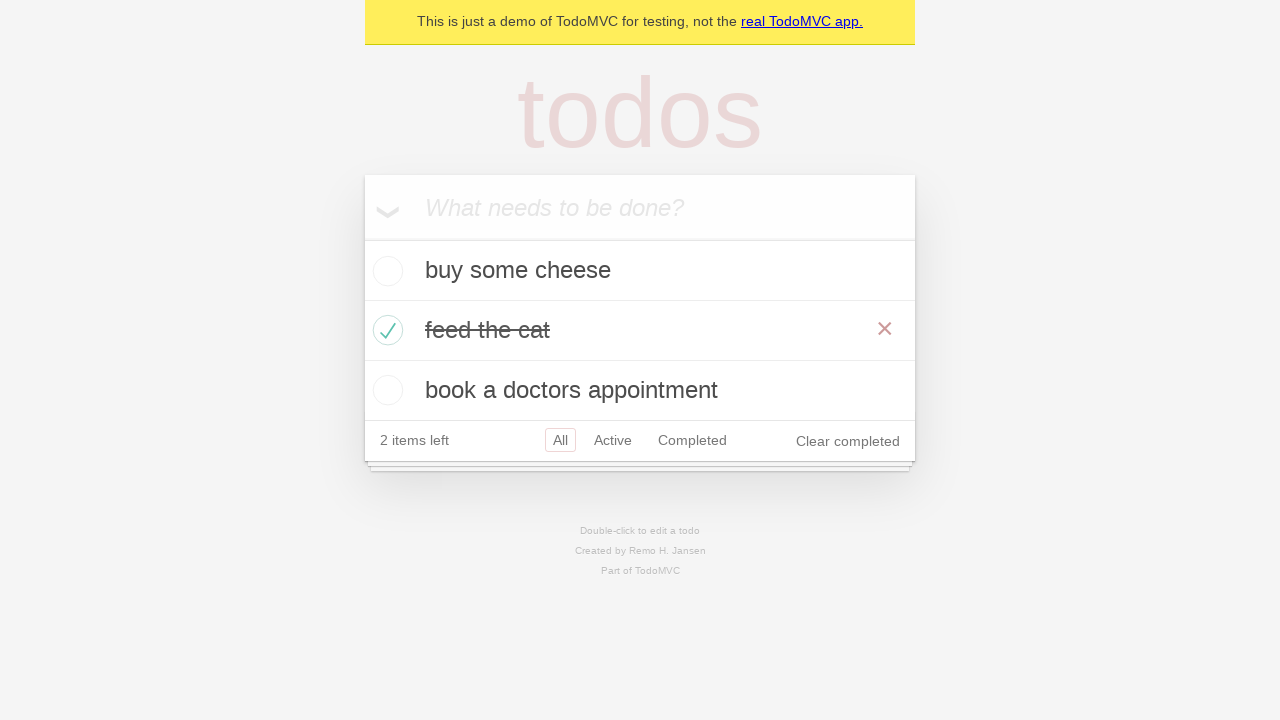

Clicked the 'Active' filter link at (613, 440) on internal:role=link[name="Active"i]
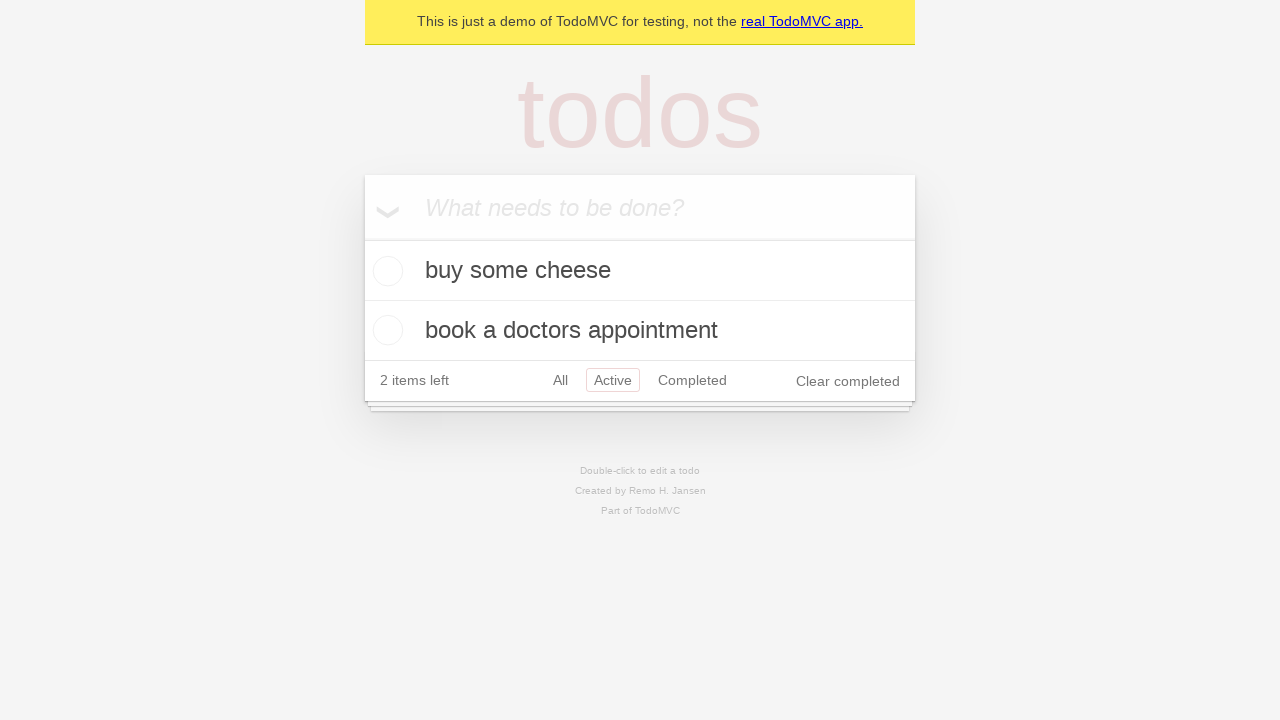

Waited for filtered view to display 2 active items
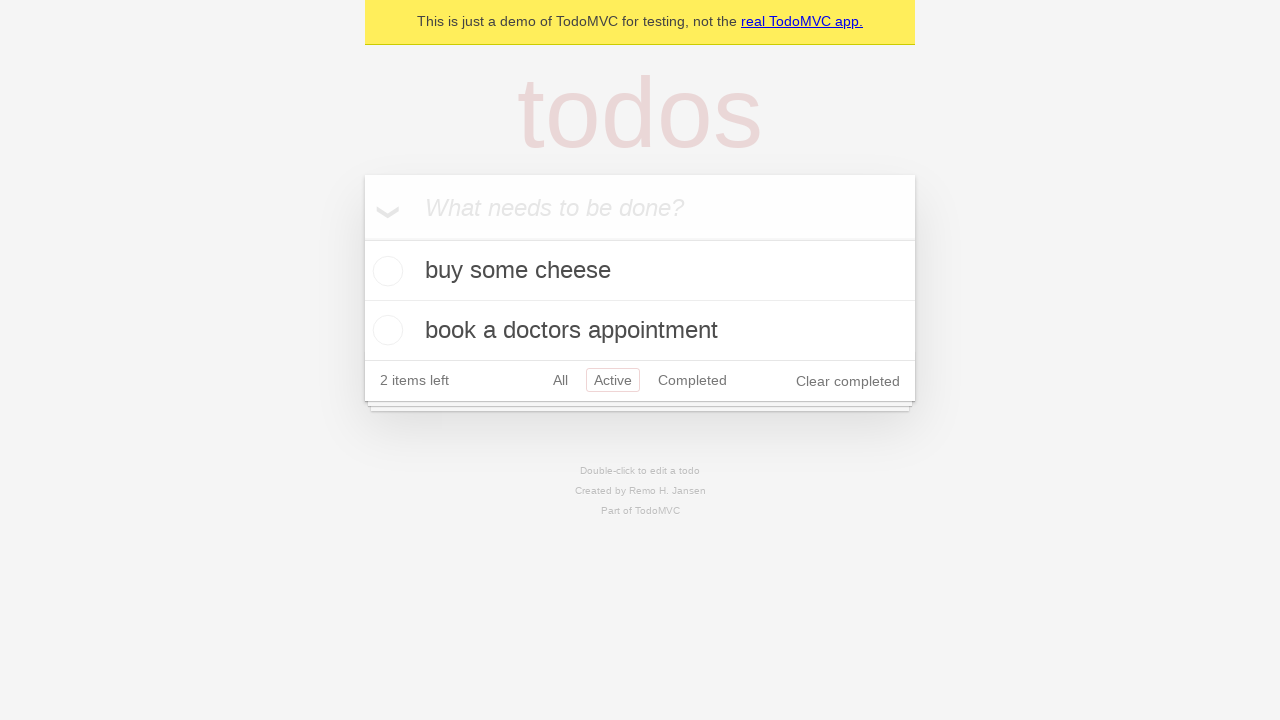

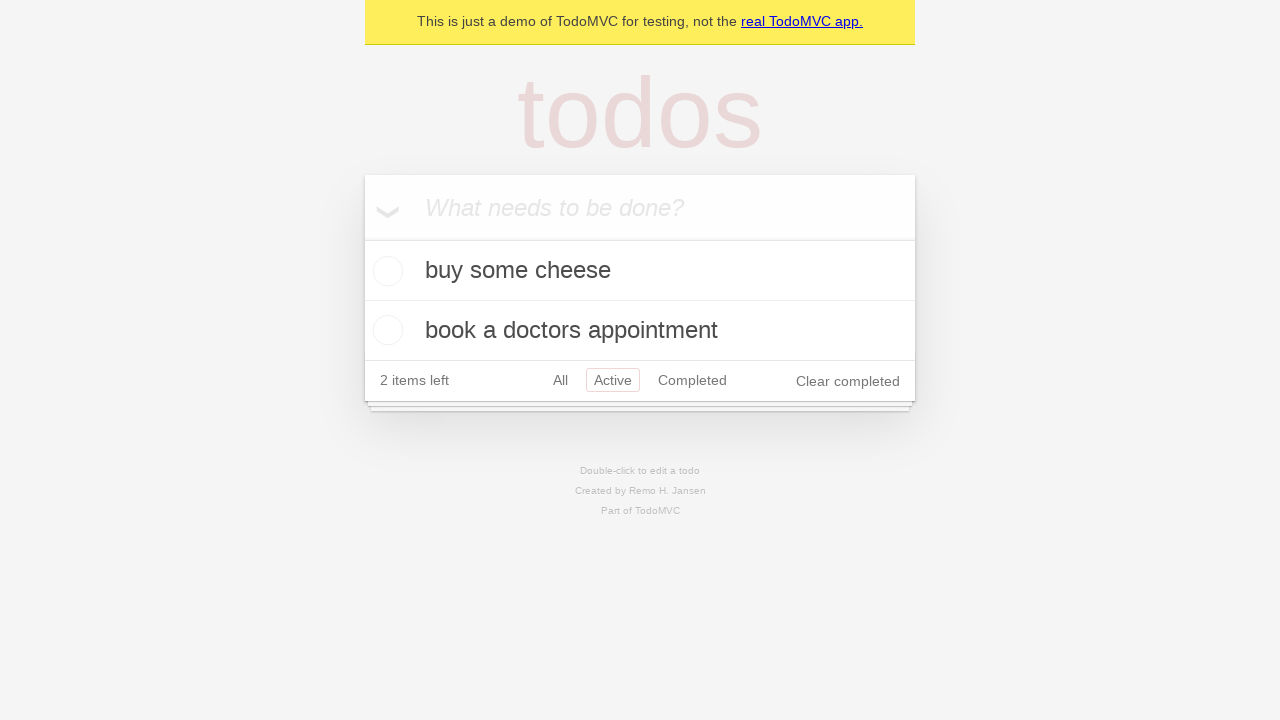